Tests JavaScript prompt dialog handling by clicking a button that triggers a prompt, entering a value, and verifying the result is displayed on the page.

Starting URL: https://testautomationpractice.blogspot.com/

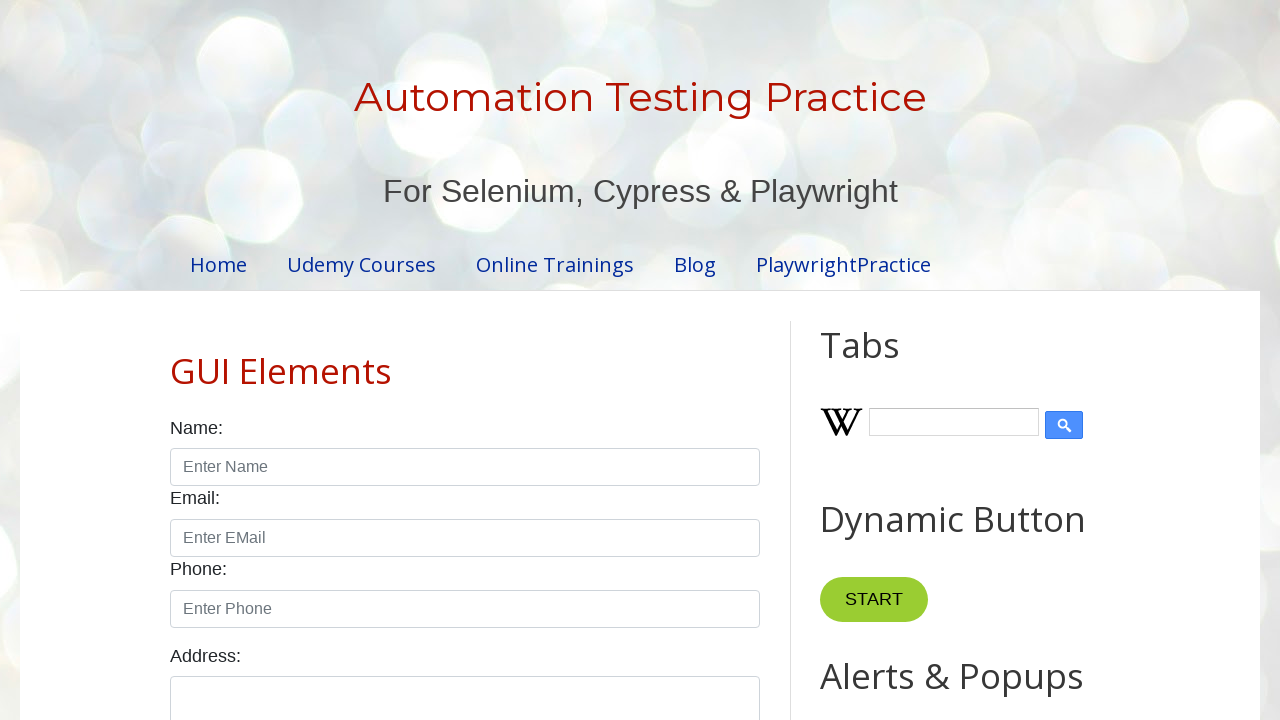

Set up dialog handler to accept prompt with value 'Jennifer'
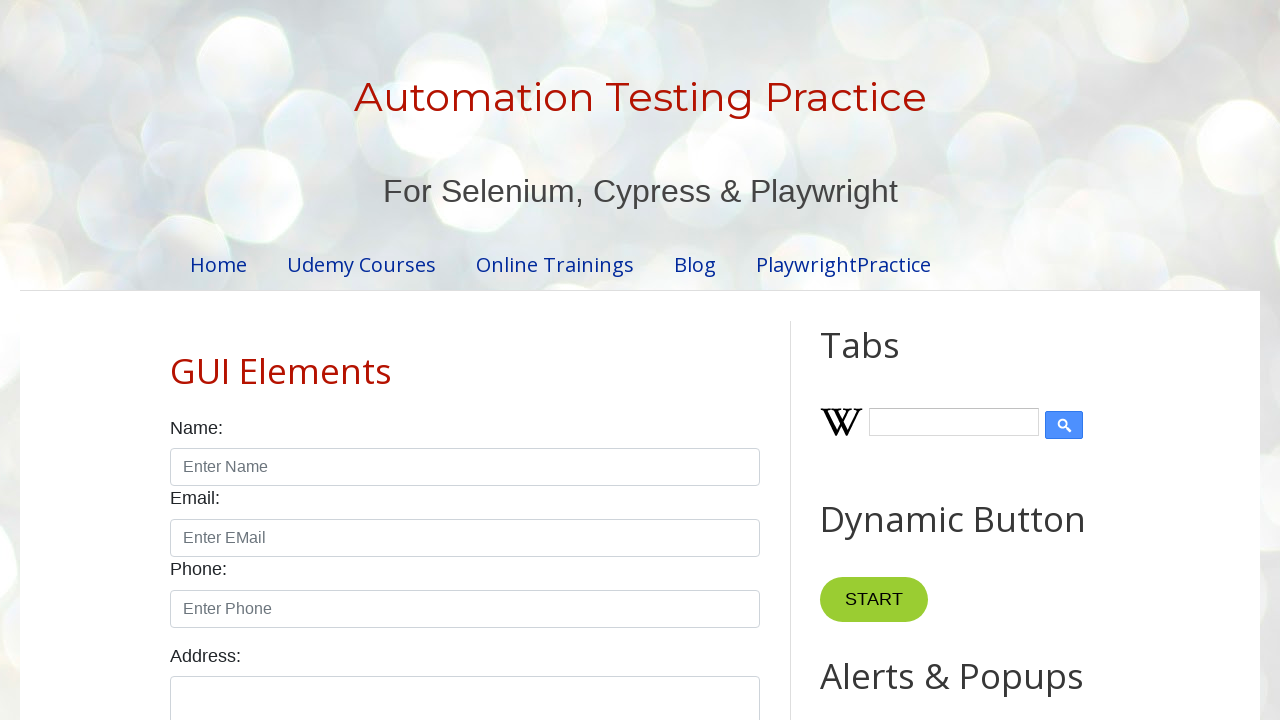

Clicked prompt button to trigger dialog at (890, 360) on #promptBtn
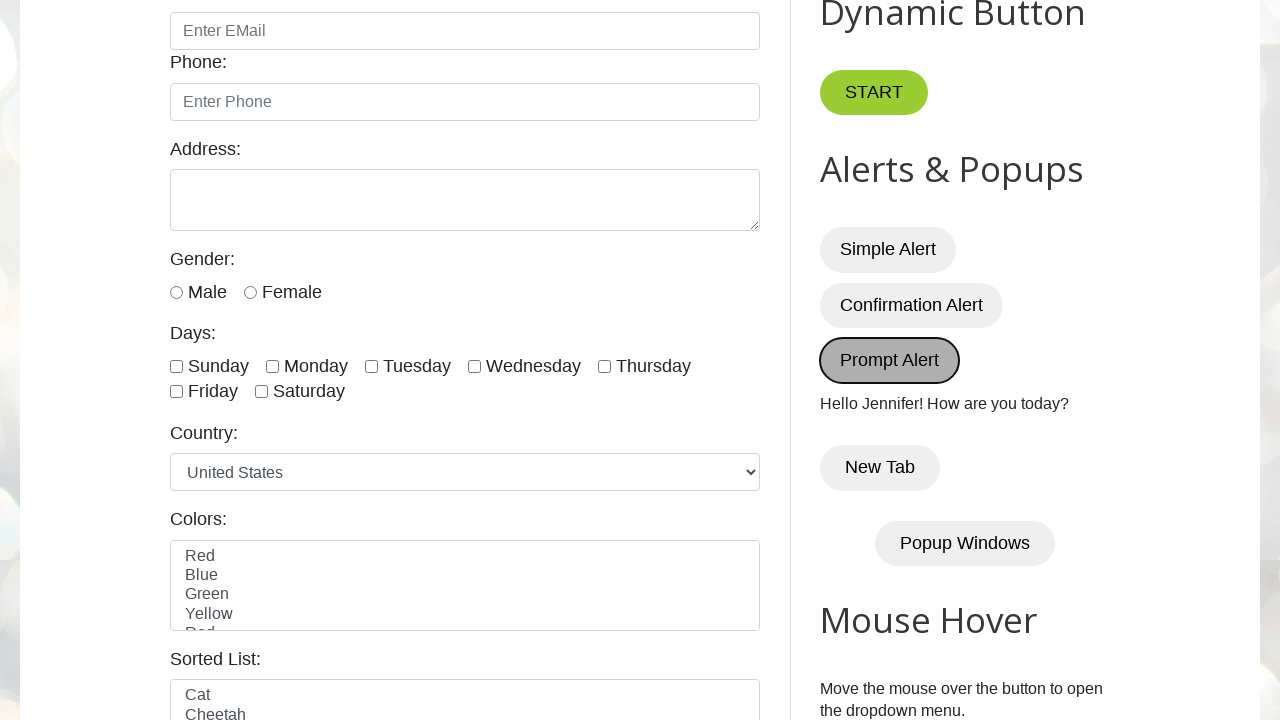

Waited for demo element to appear
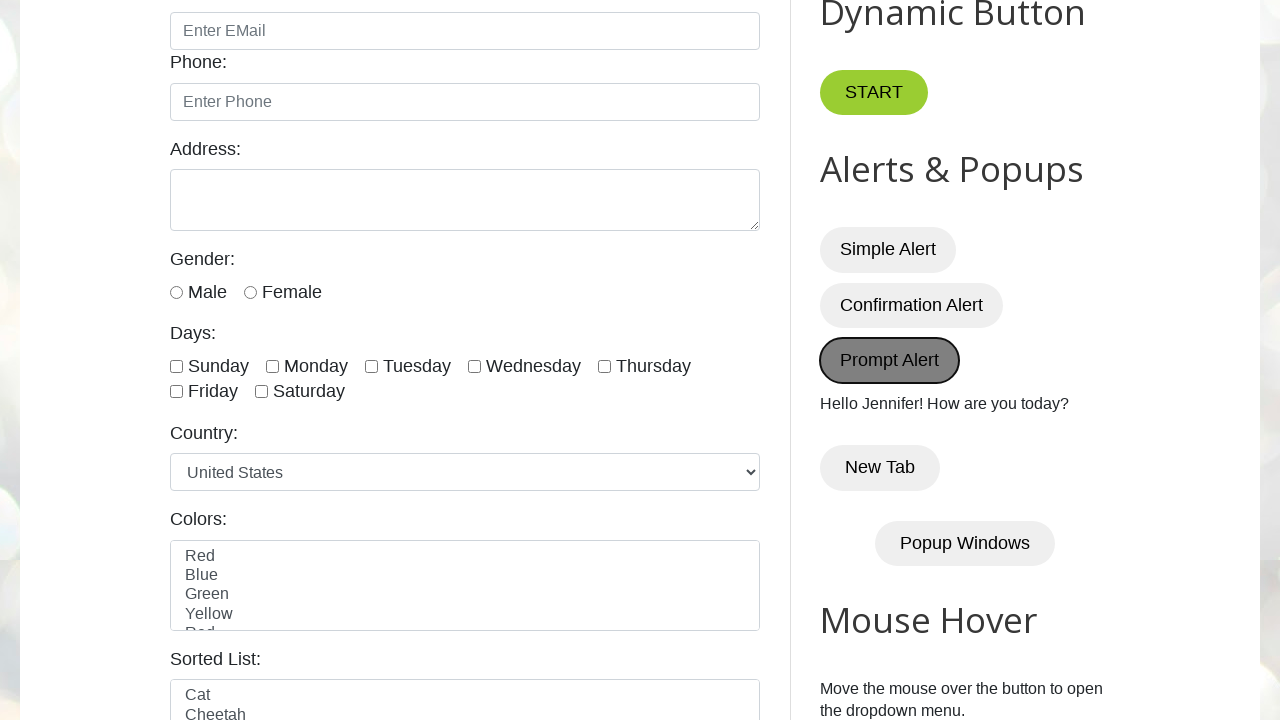

Verified demo element is visible with prompt response
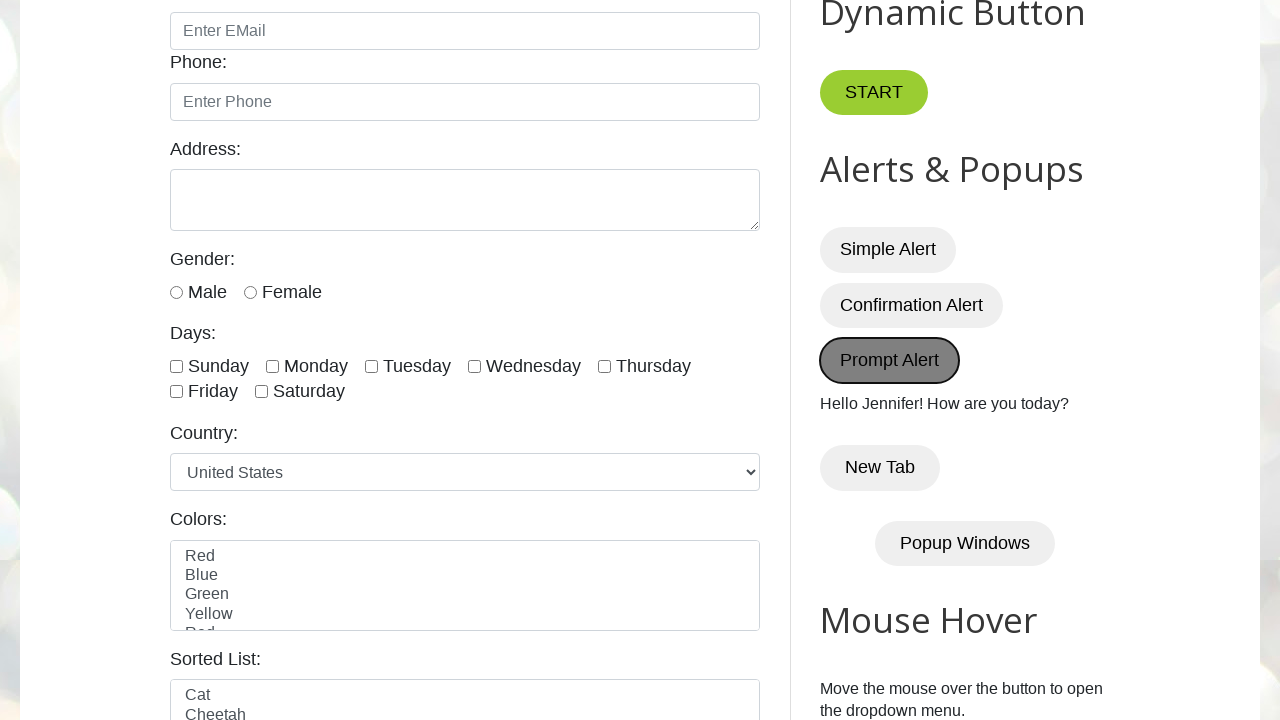

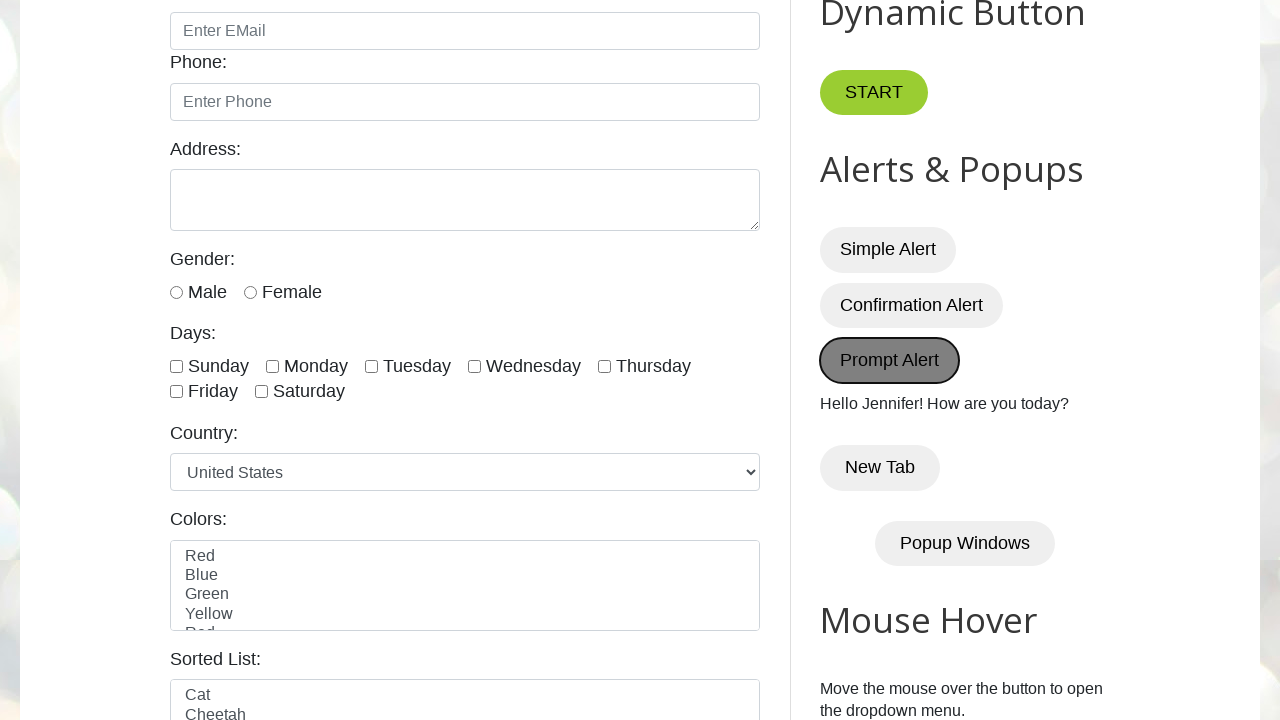